Navigates to Playwright documentation site, clicks the "Get Started" link, then navigates to example.com to demonstrate a multi-page browsing flow.

Starting URL: https://playwright.dev

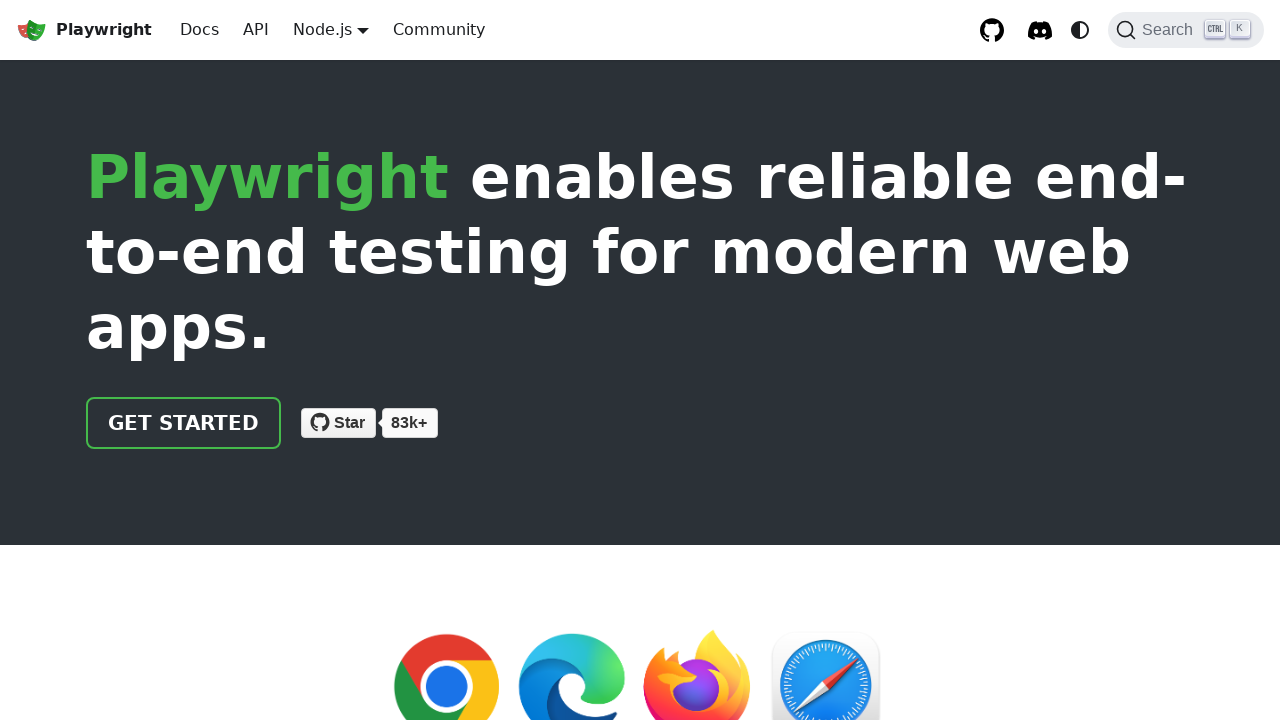

Clicked 'Get Started' link on Playwright documentation site at (184, 423) on internal:text="Get Started"i
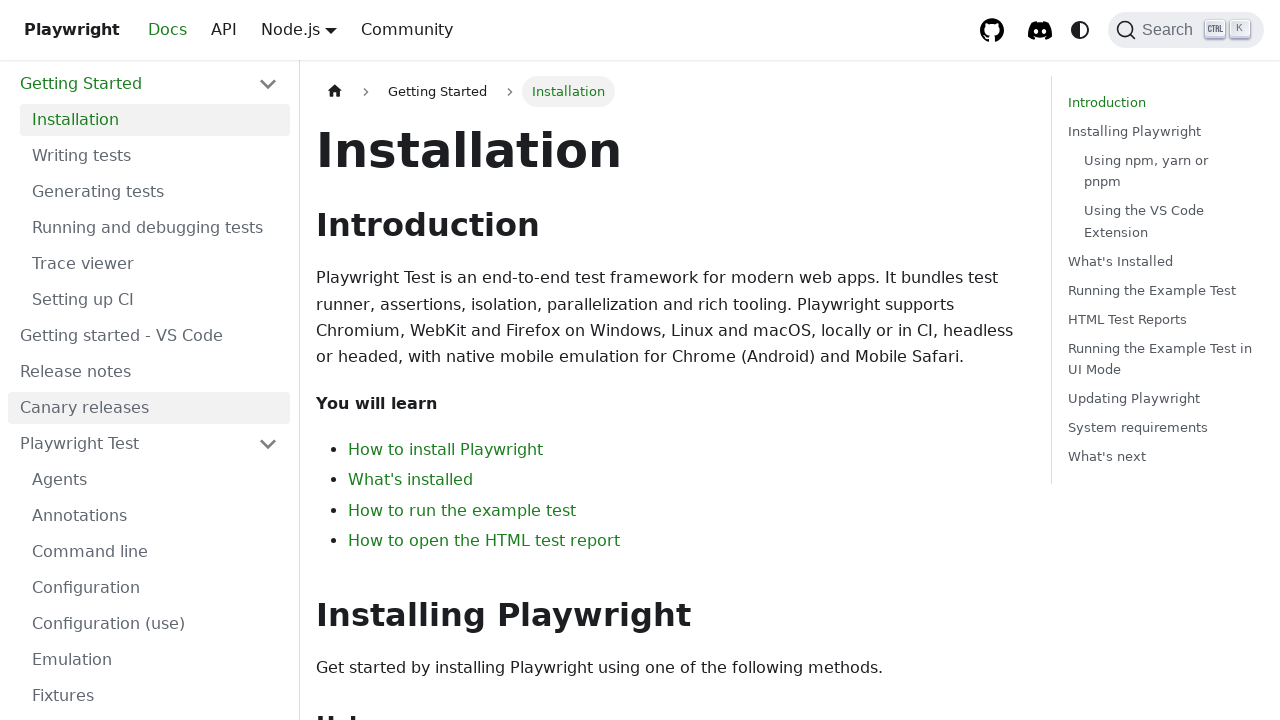

Navigated to example.com
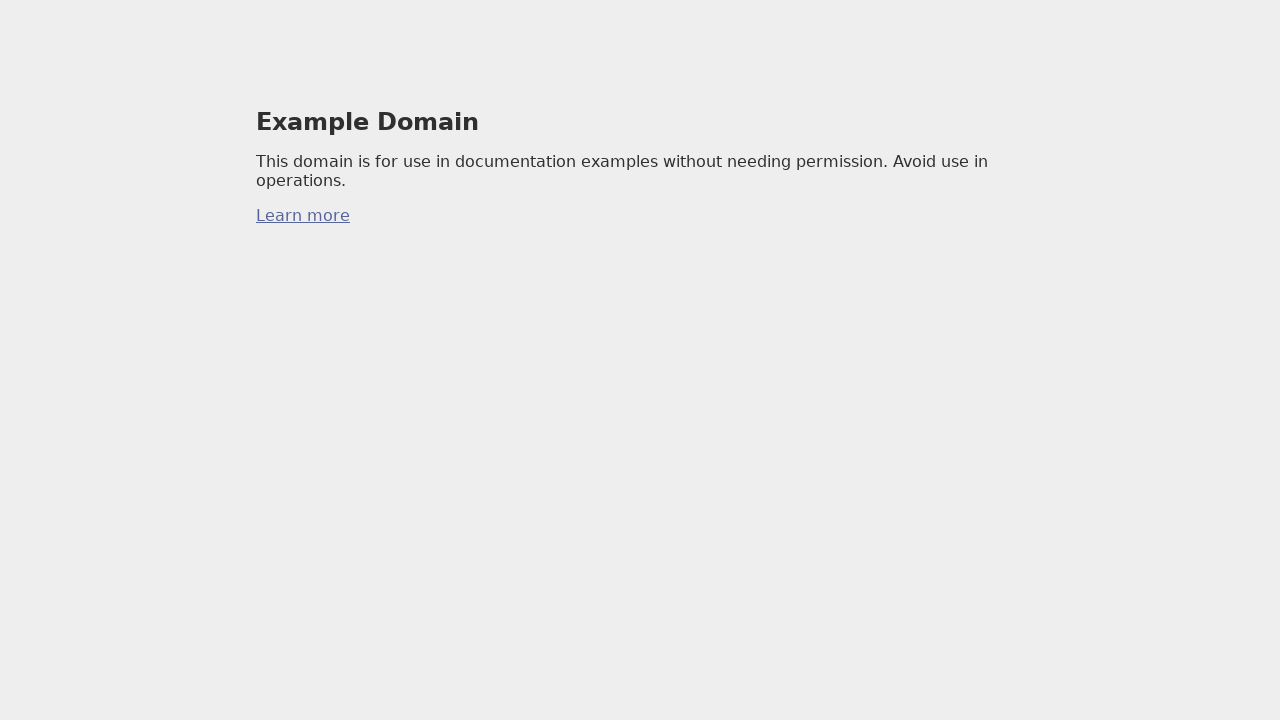

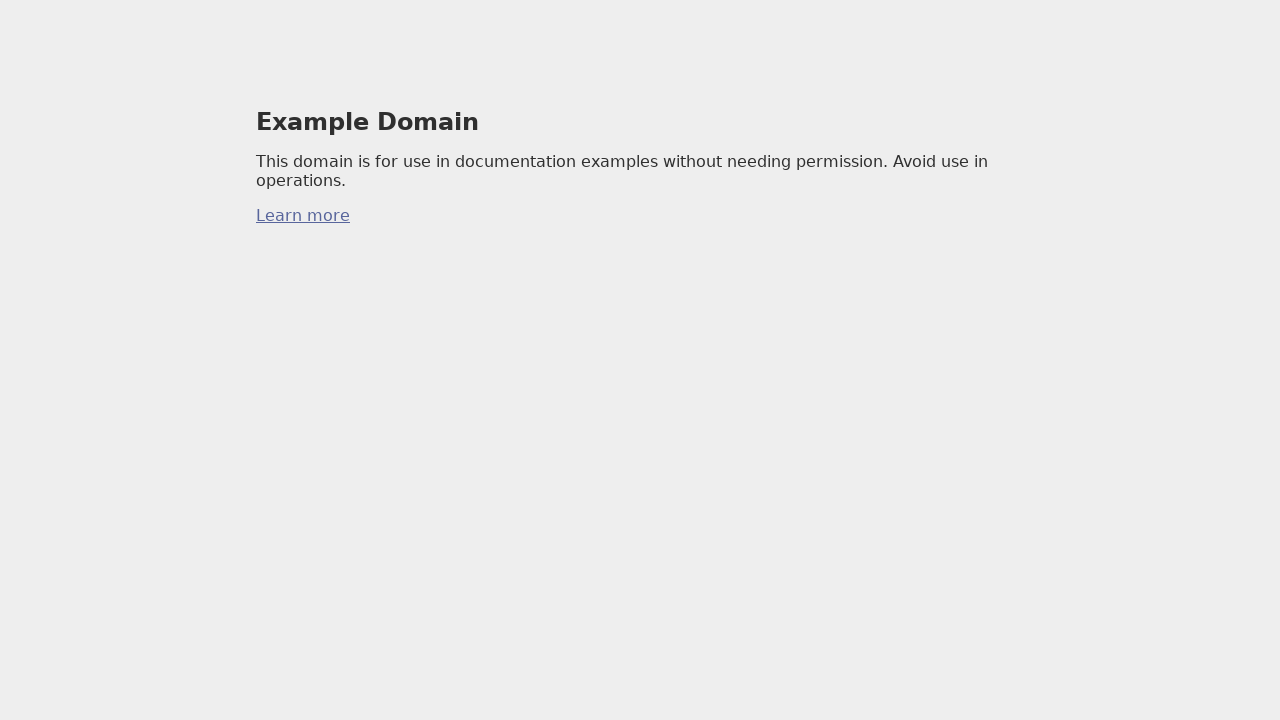